Tests clicking on a text link "Forgot Your Password?" on the Salesforce login page

Starting URL: https://login.salesforce.com/

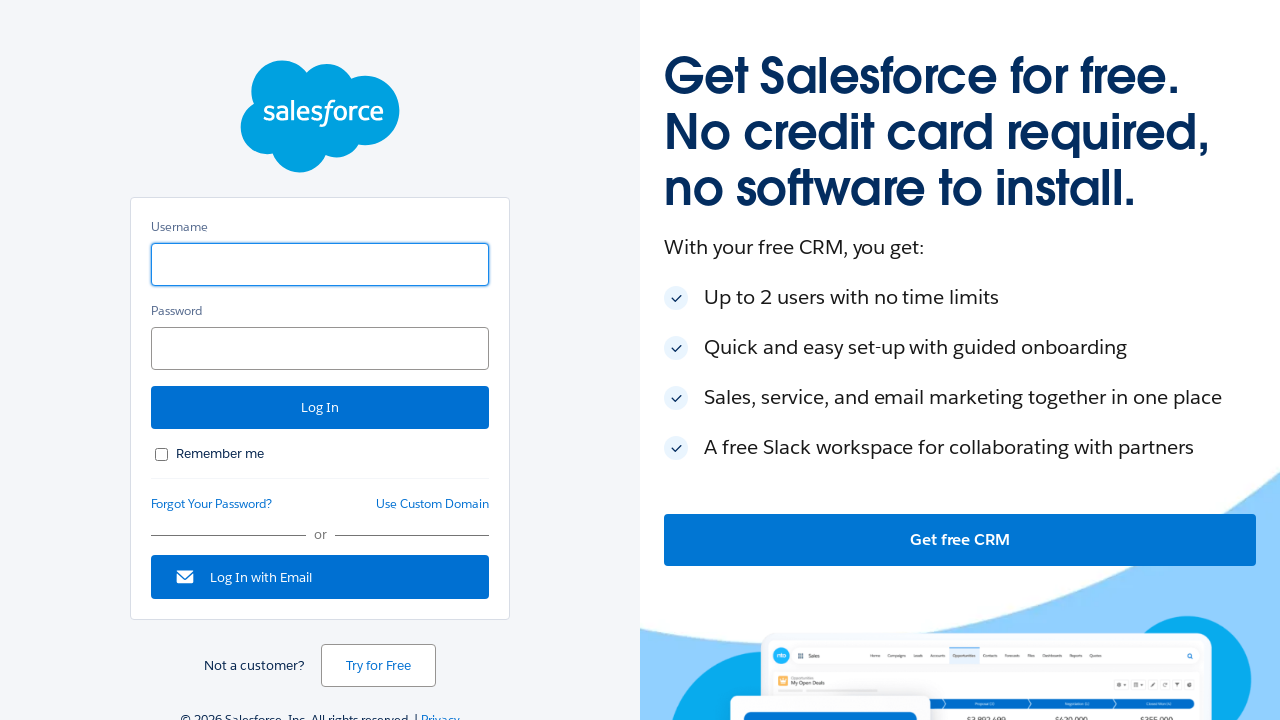

Navigated to Salesforce login page
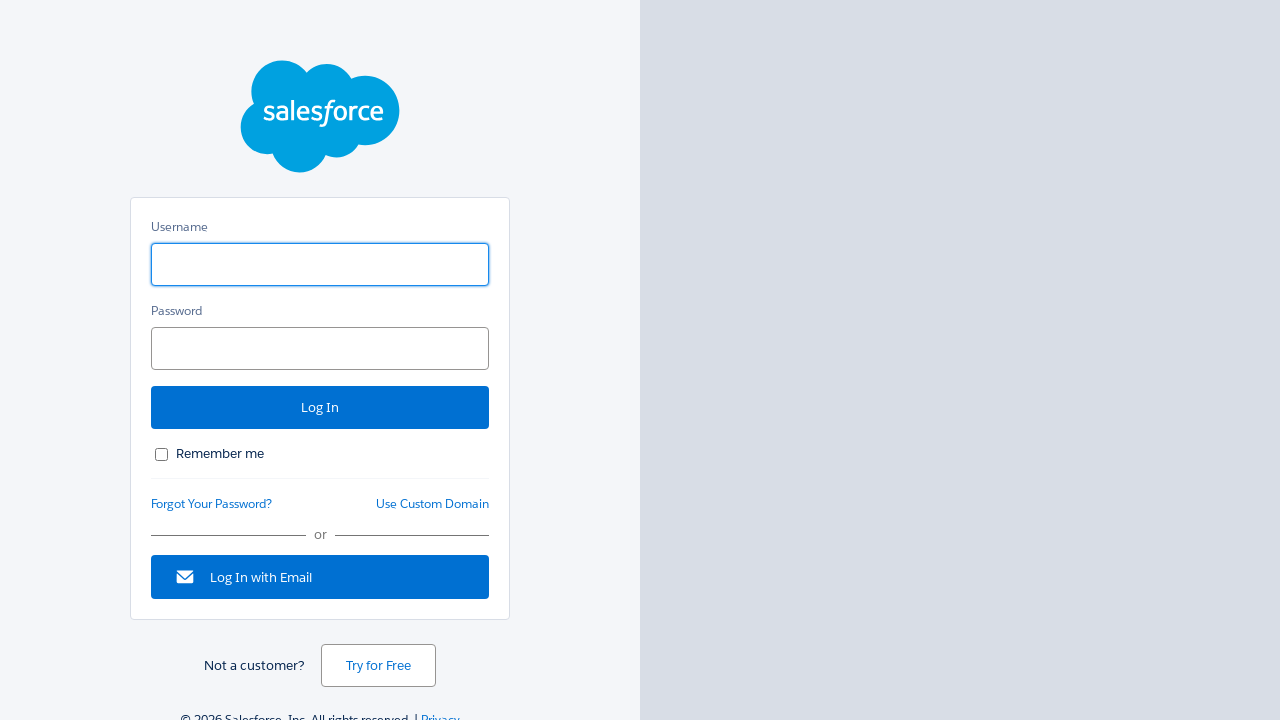

Clicked on 'Forgot Your Password?' text link at (212, 504) on internal:text="Forgot Your Password?"i
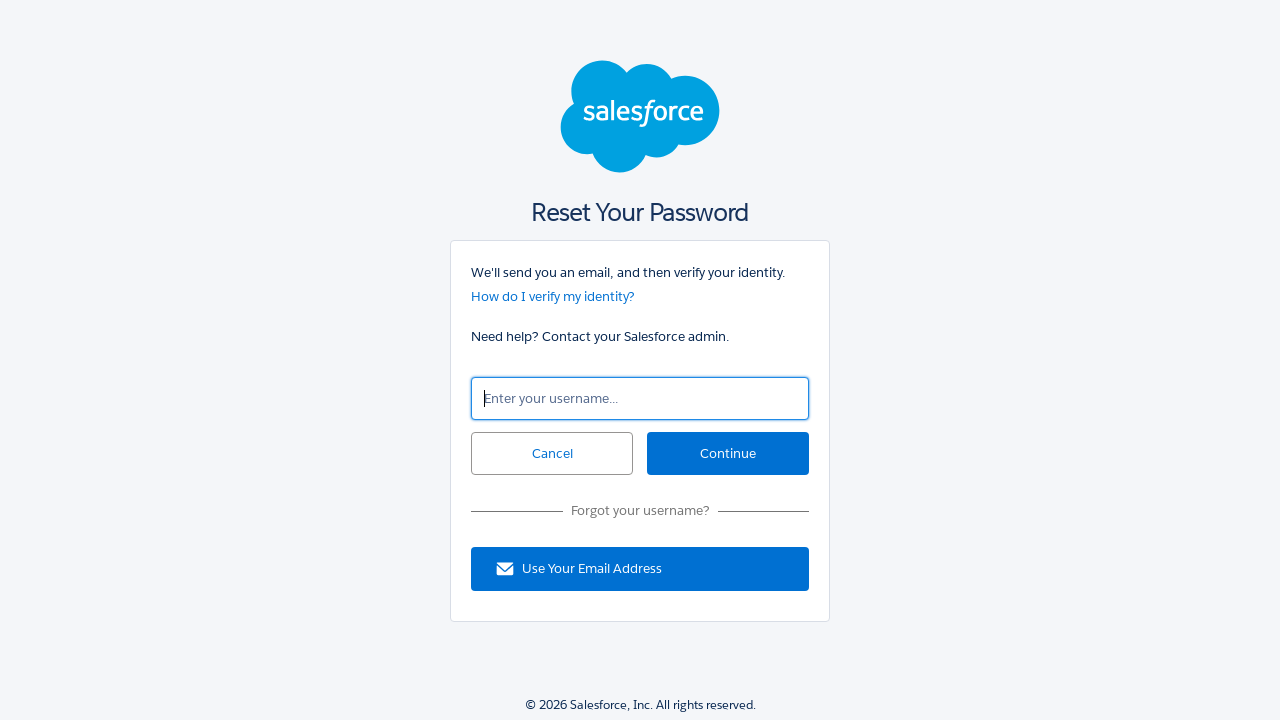

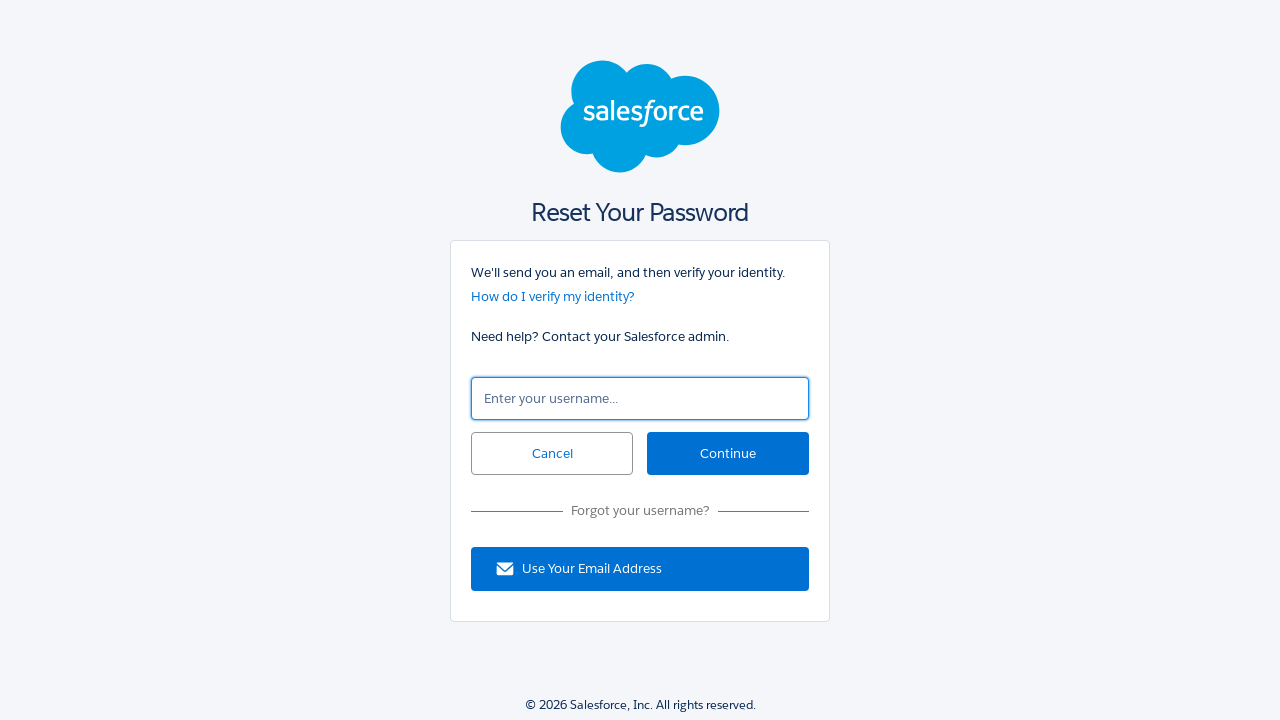